Tests right-click context menu functionality by right-clicking on an element and selecting an option from the context menu

Starting URL: http://swisnl.github.io/jQuery-contextMenu/demo.html

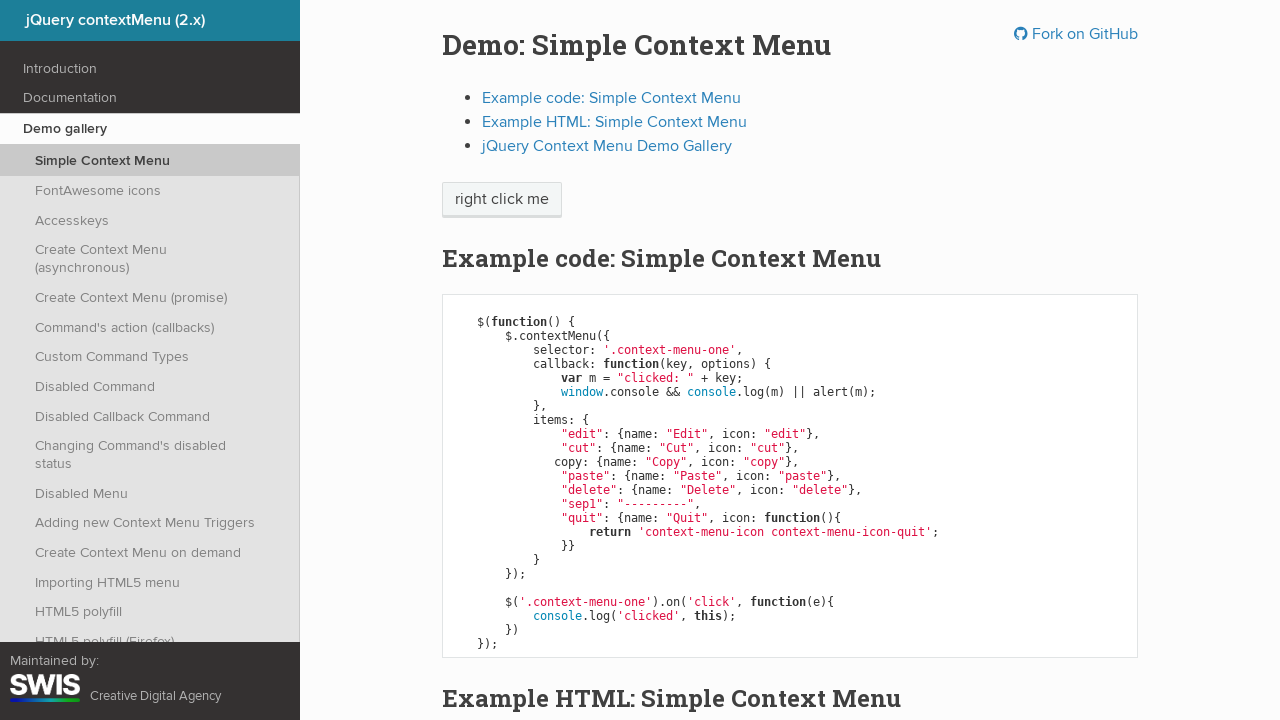

Located the 'right click me' element
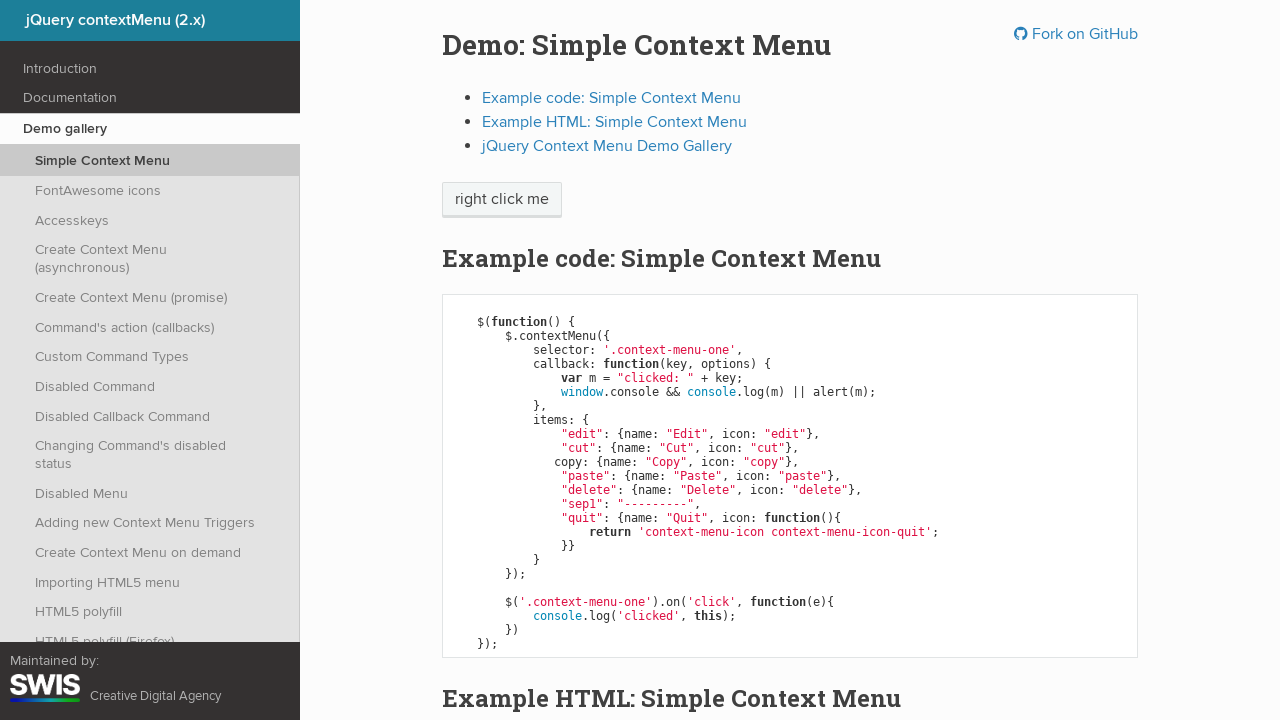

Right-clicked on the element to open context menu at (502, 200) on xpath=//p/span[text()='right click me']
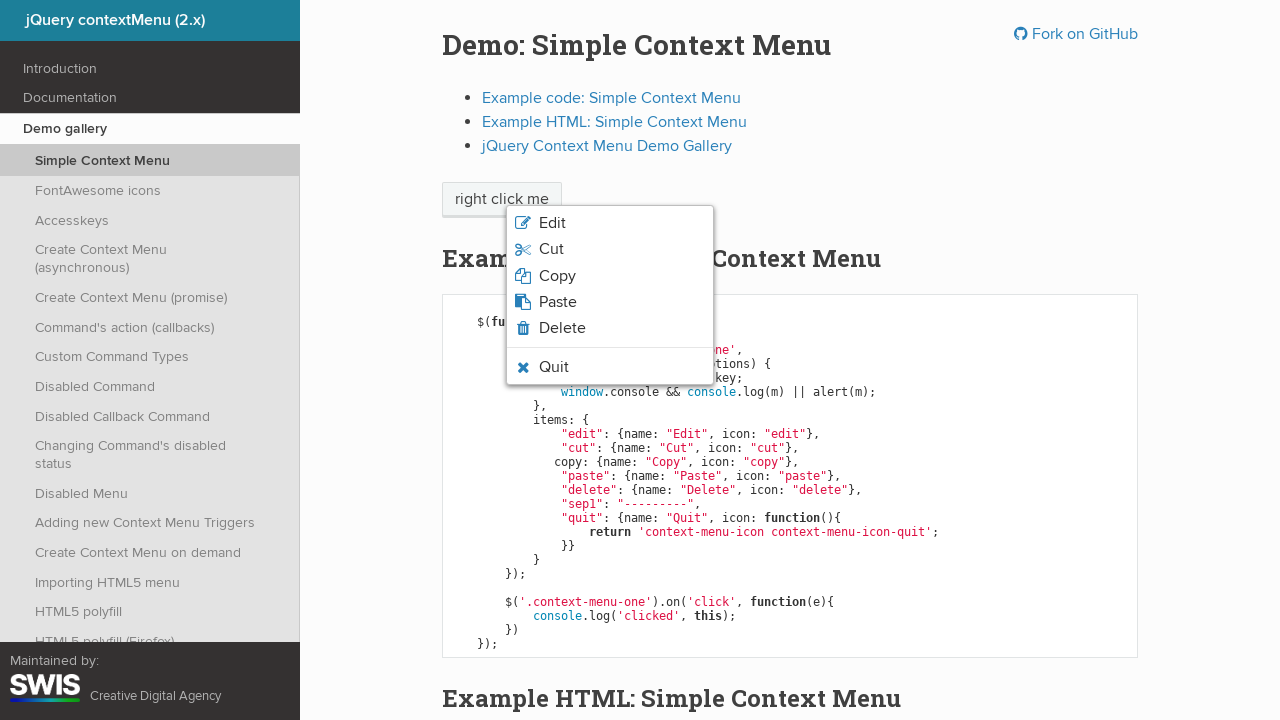

Selected 'Copy' option from the context menu at (557, 276) on xpath=//li[contains(@class,'context-menu-item context-menu-icon')]/span >> inter
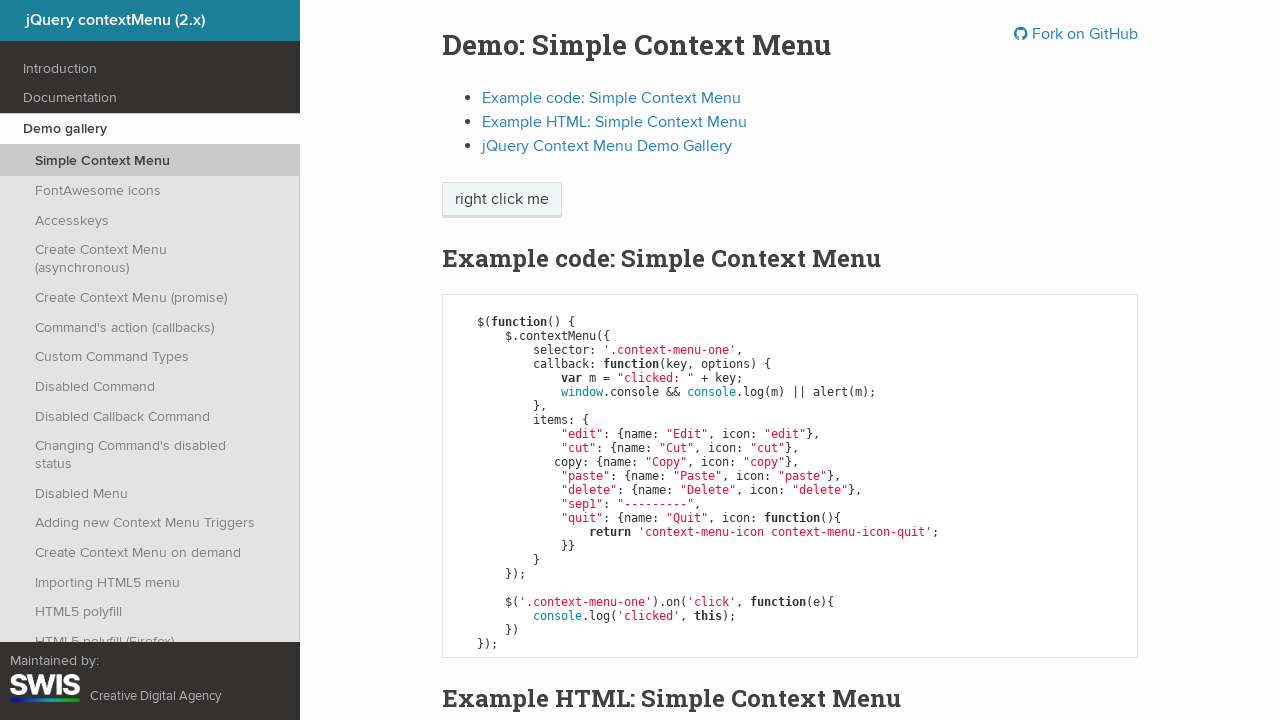

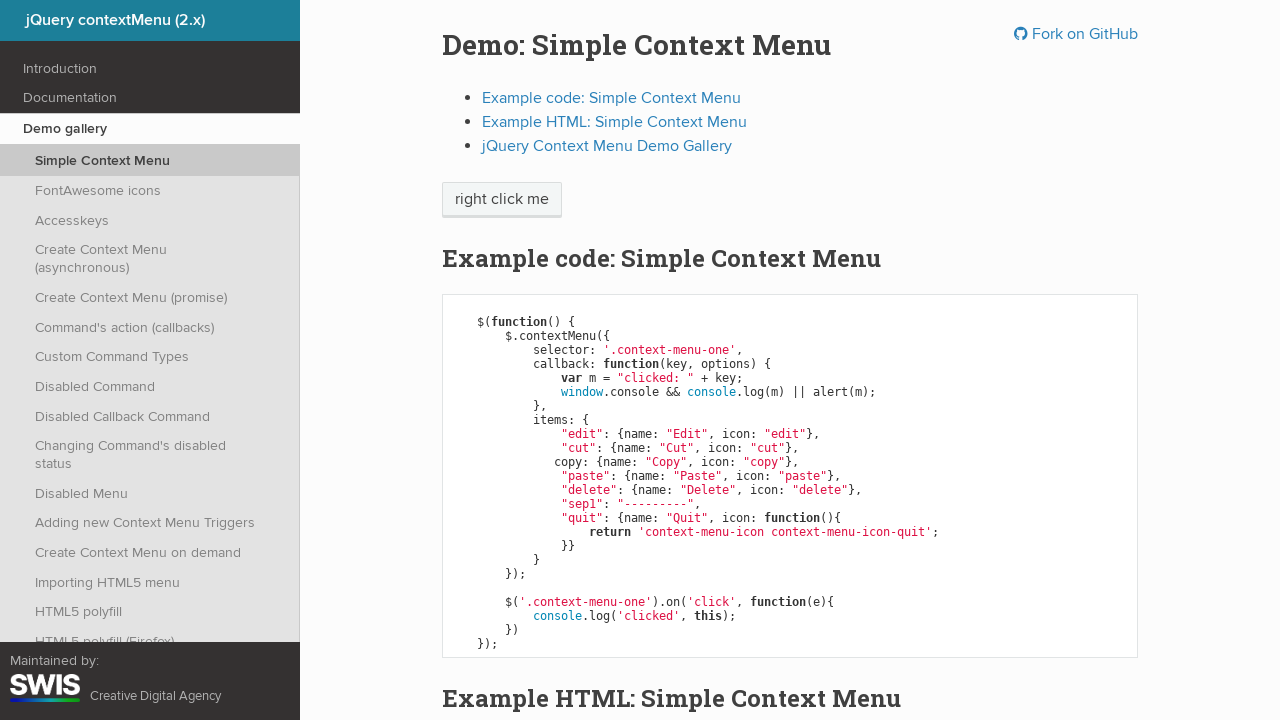